Tests window handling functionality by clicking a link that opens a new window, switching between windows, and interacting with elements in the parent window

Starting URL: http://the-internet.herokuapp.com/windows

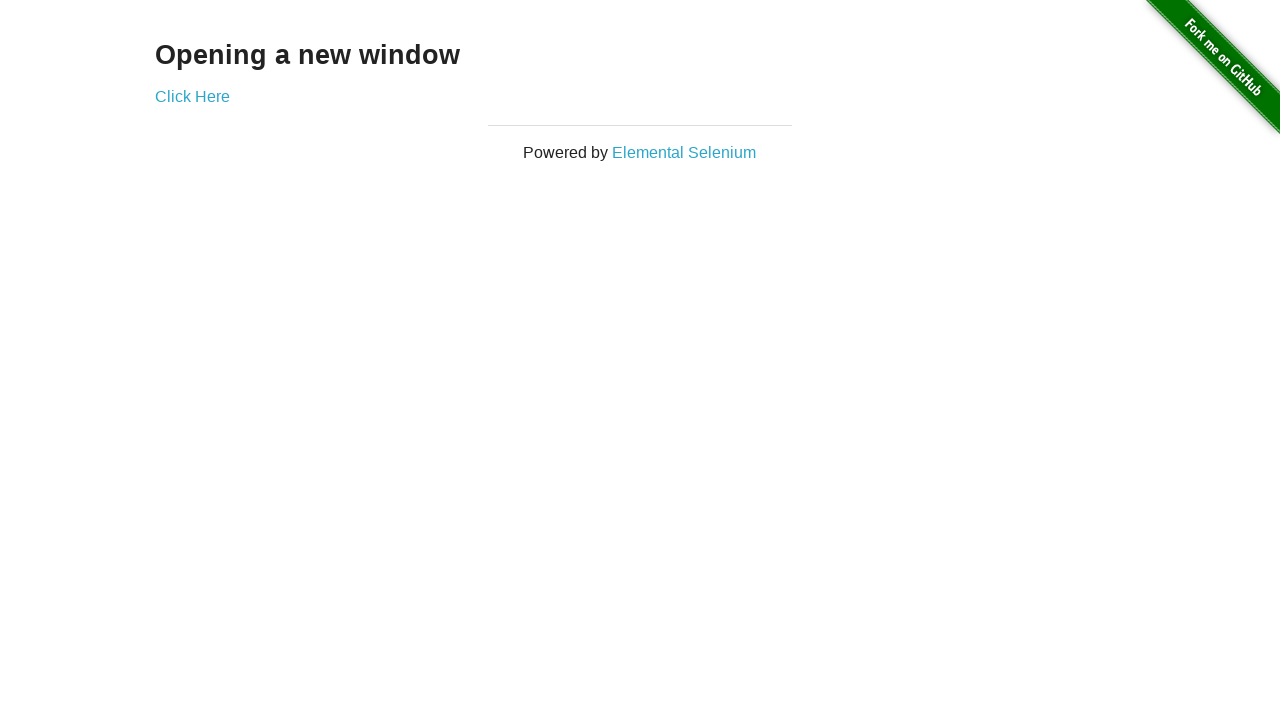

Clicked 'Click Here' link to open new window at (192, 96) on text='Click Here'
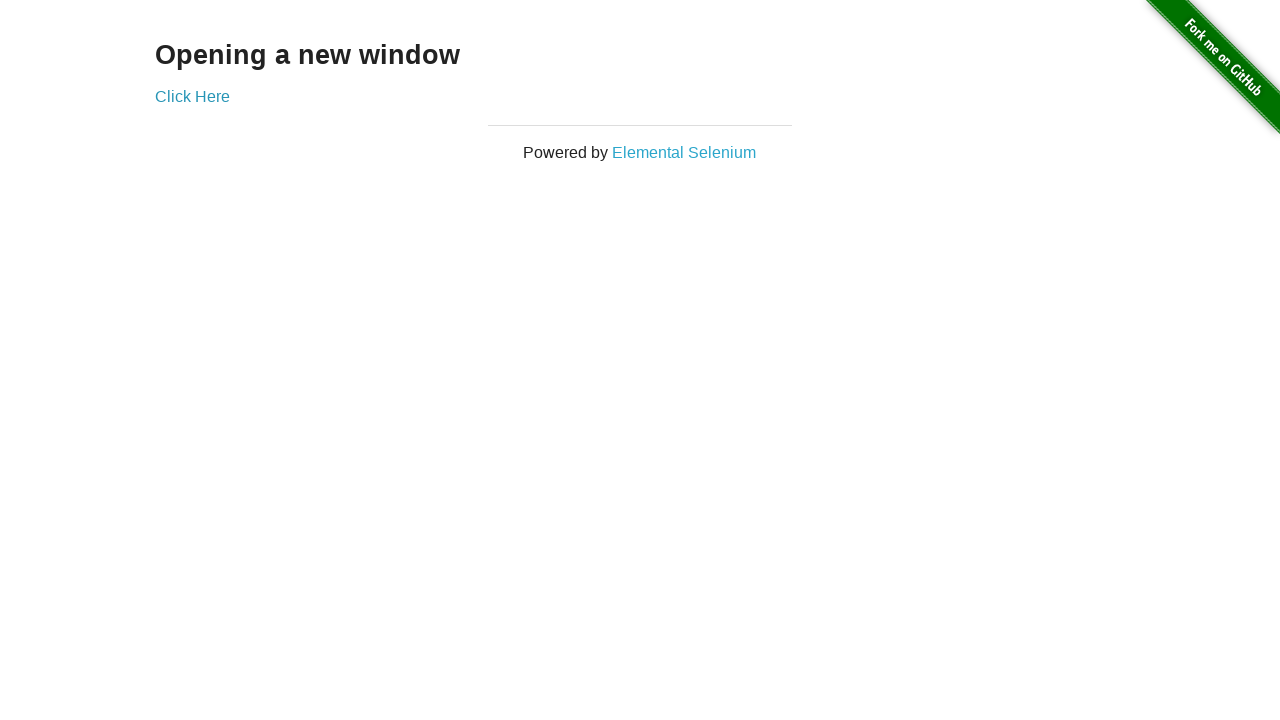

New window/page opened
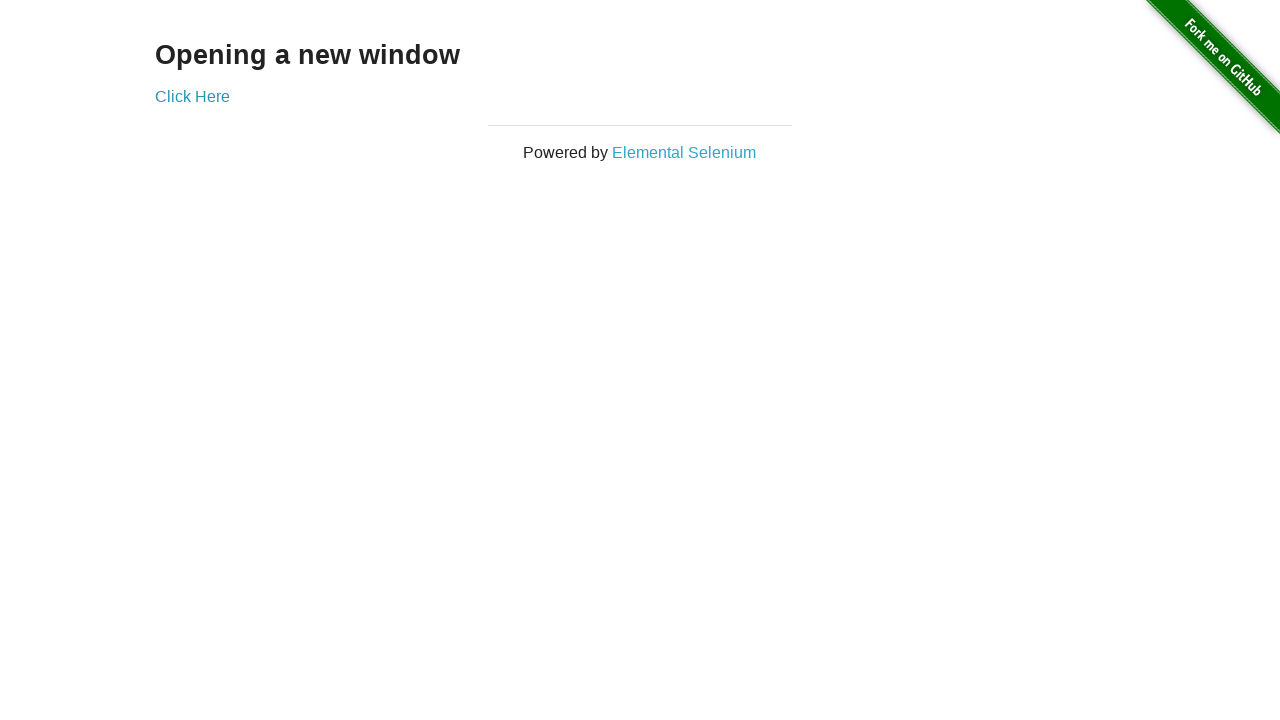

Retrieved all pages/windows from context
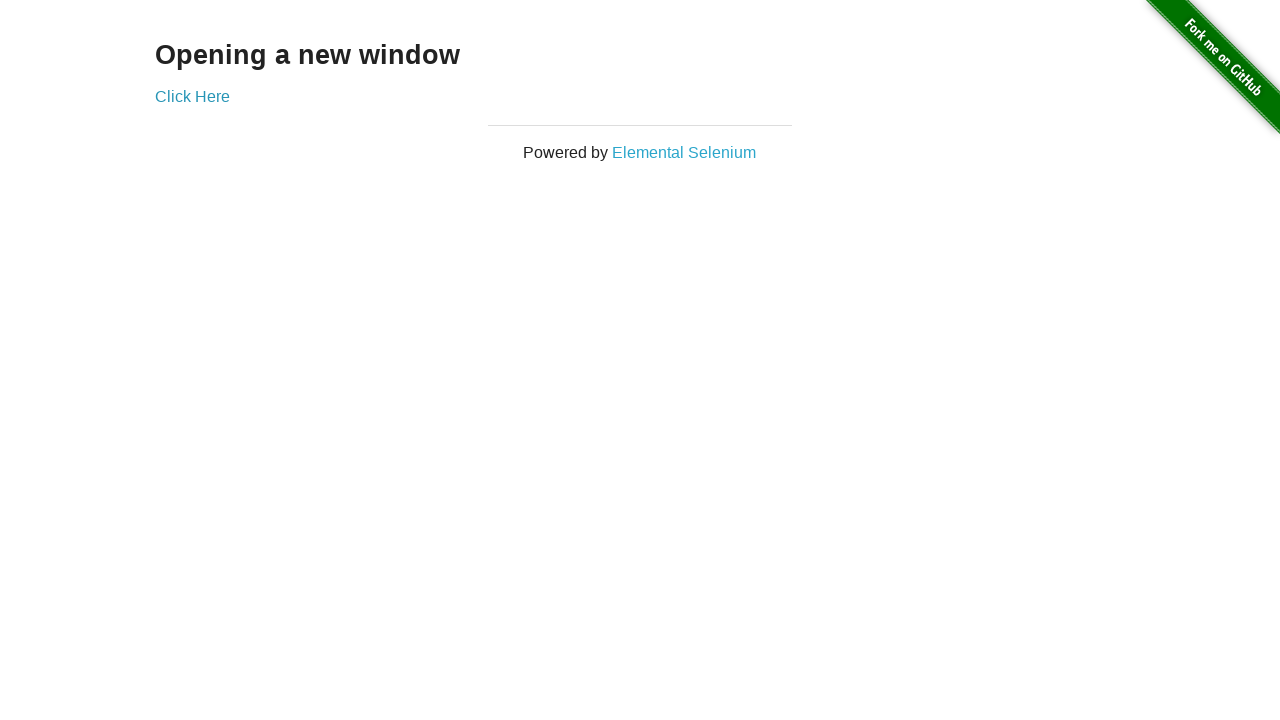

Got page title: The Internet
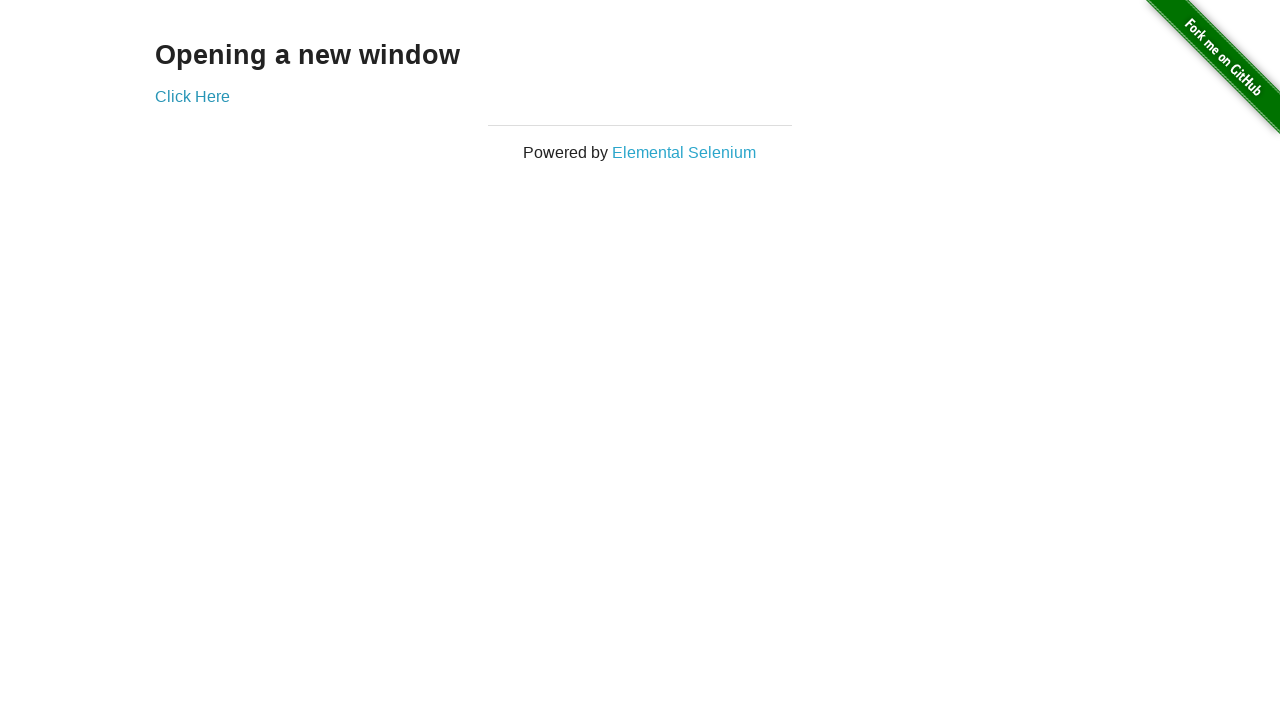

Switched to parent window 'The Internet'
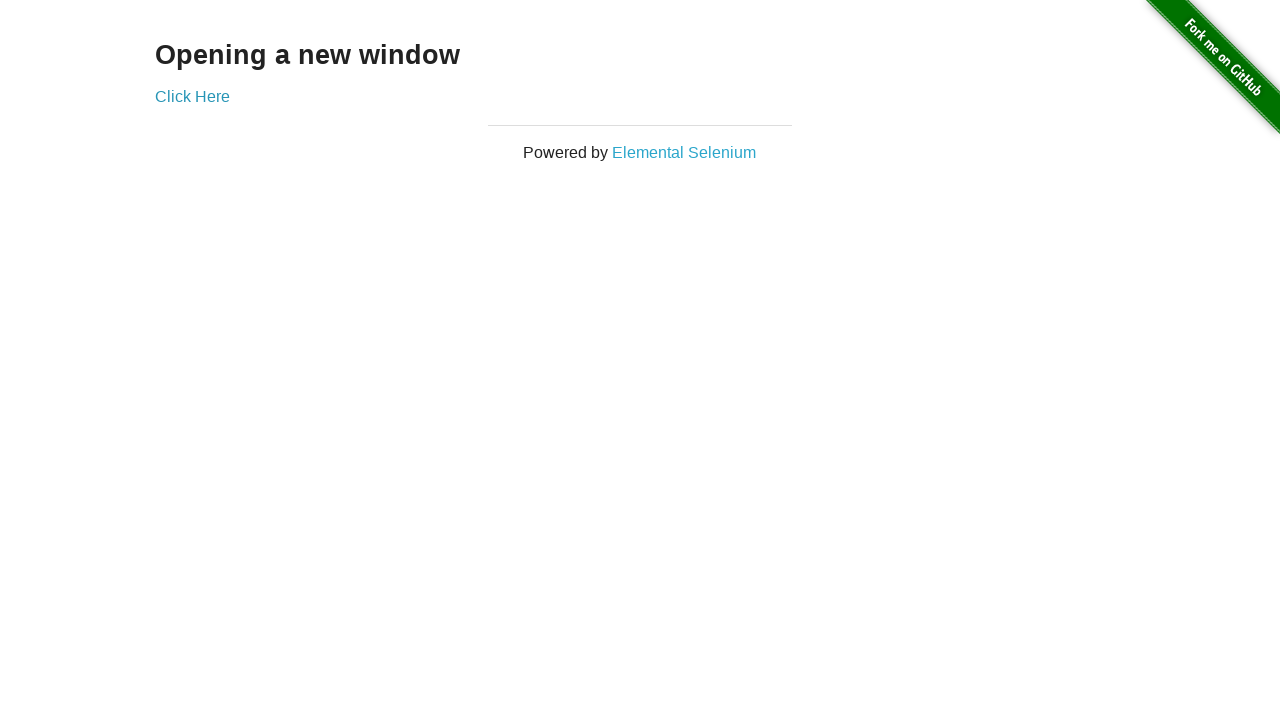

Clicked 'Click Here' link in parent window at (192, 96) on text='Click Here'
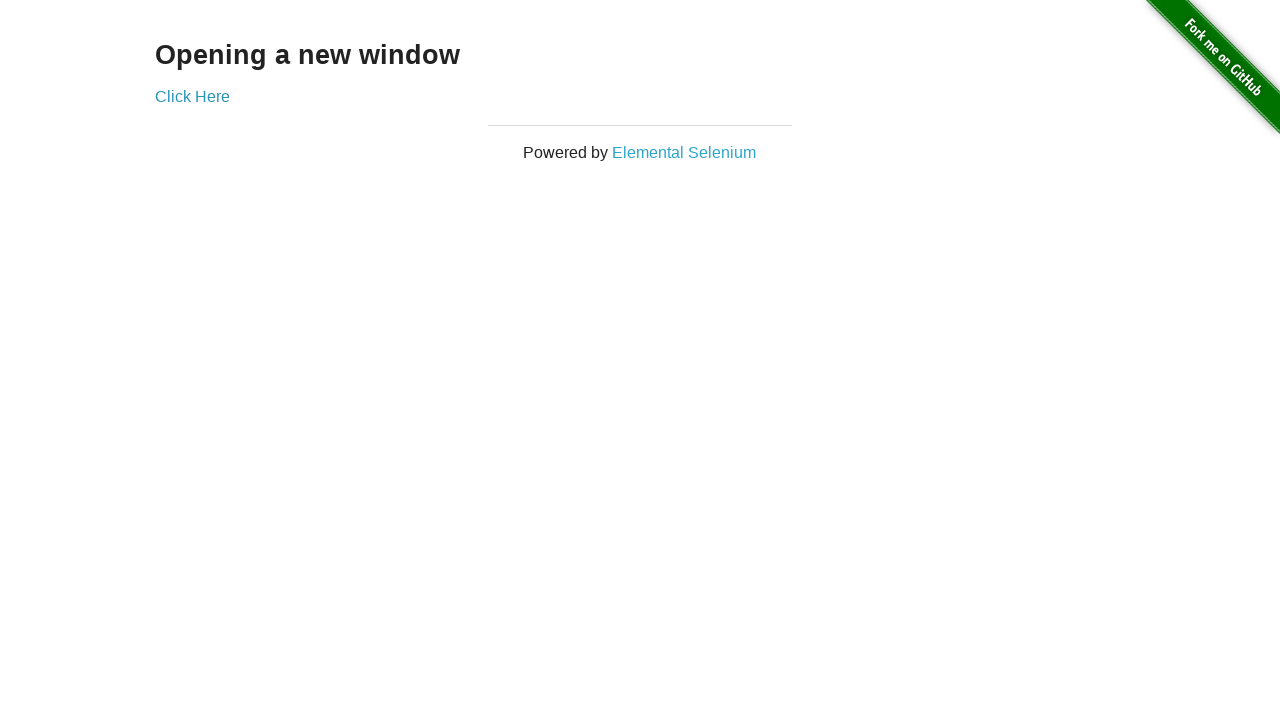

Got page title: New Window
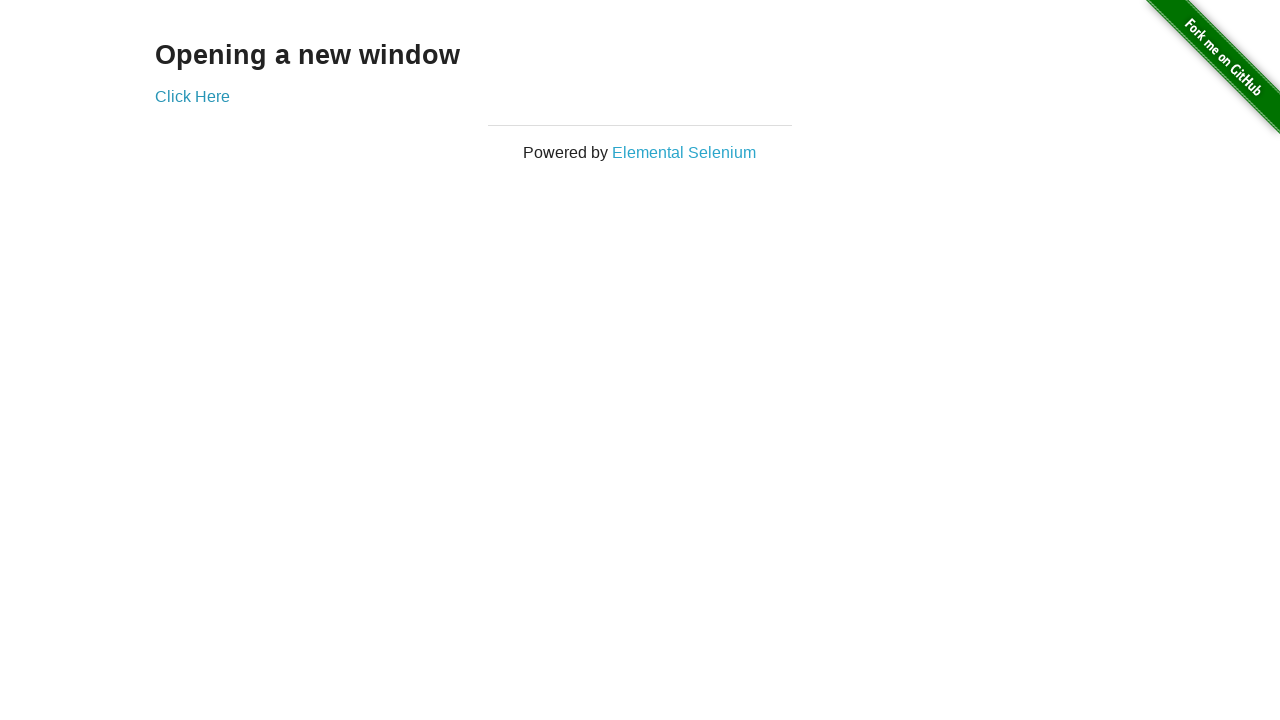

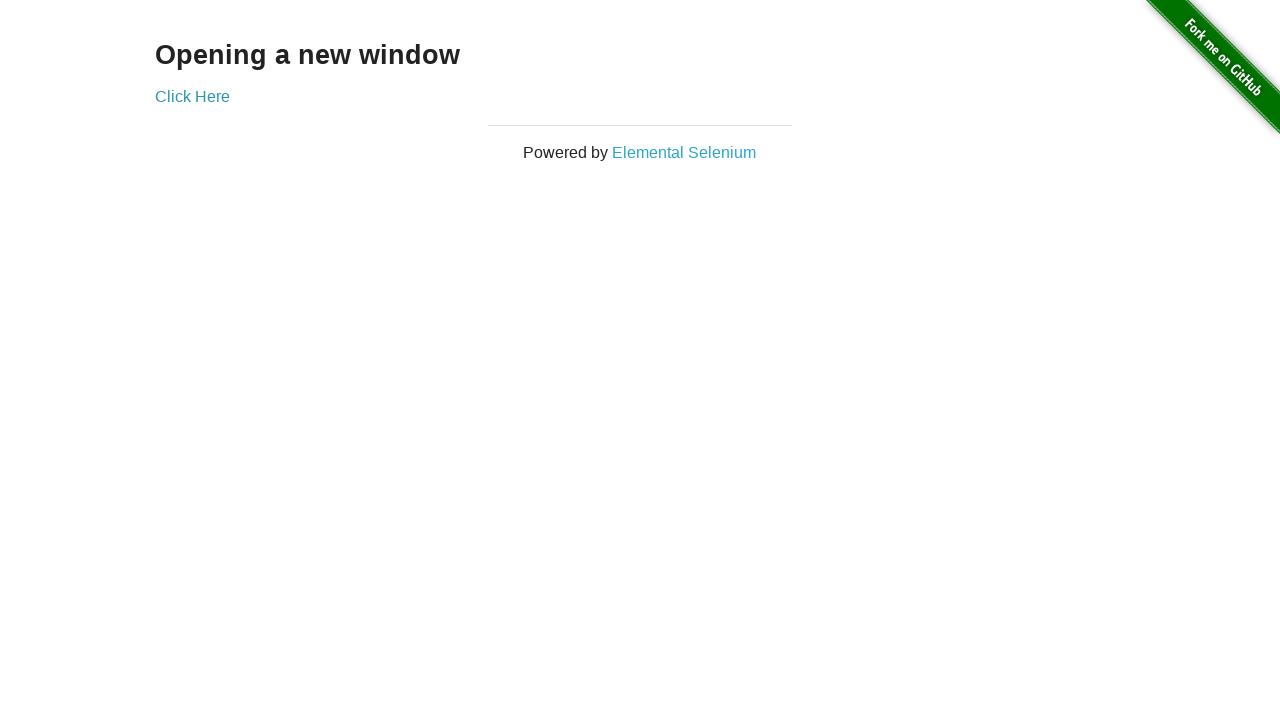